Navigates to a developer profile page and waits for the page content to fully load by verifying the body element is present.

Starting URL: https://devb.io/sunithvs

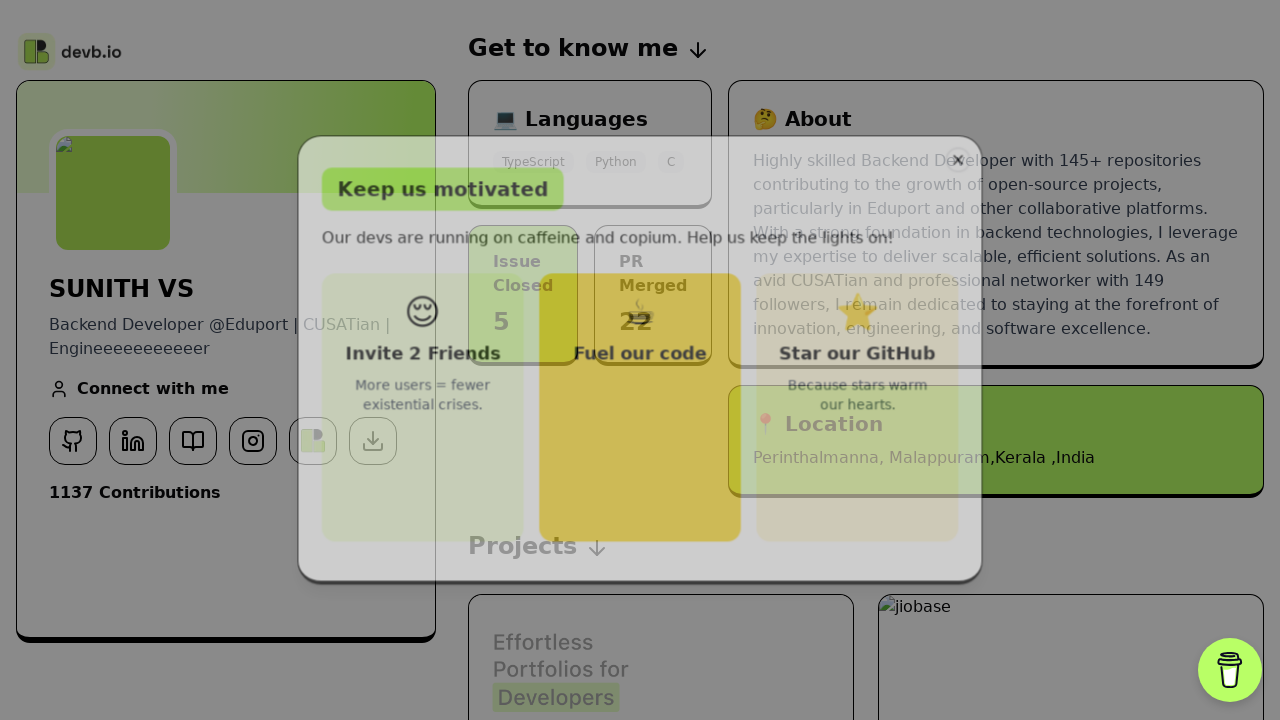

Waited for body element to be present on developer profile page
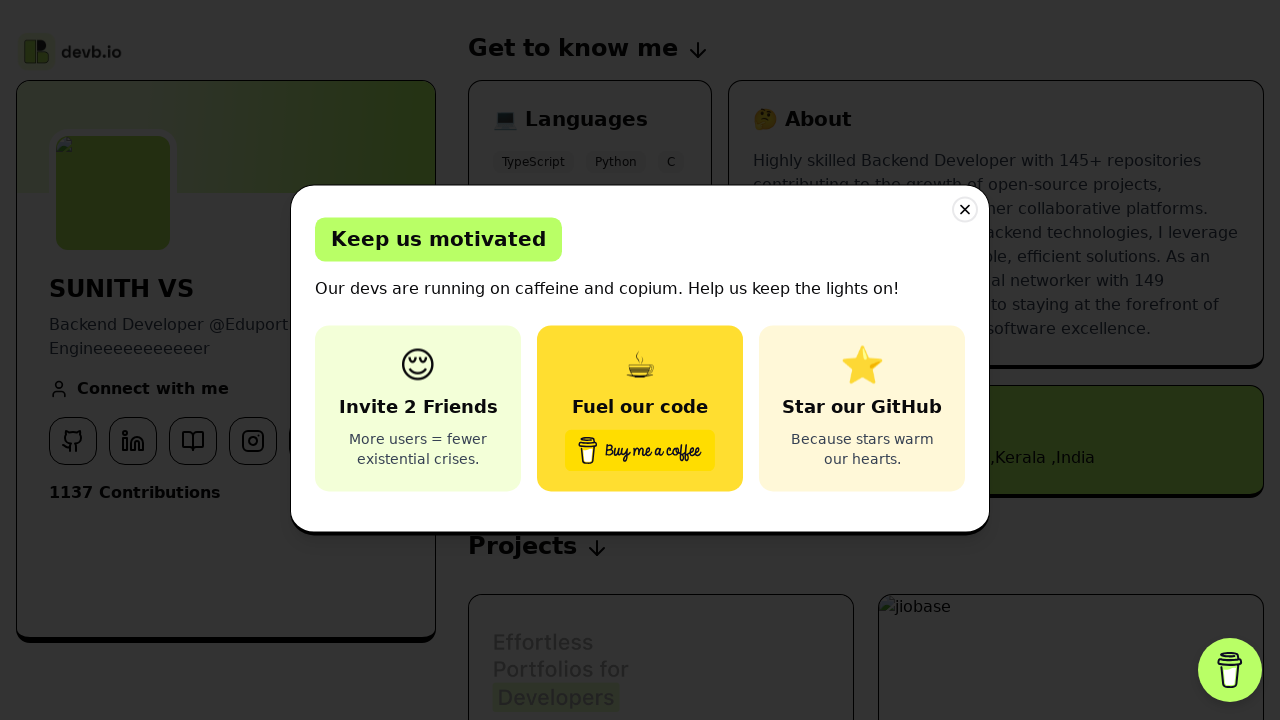

Waited for page to reach networkidle state, indicating full load
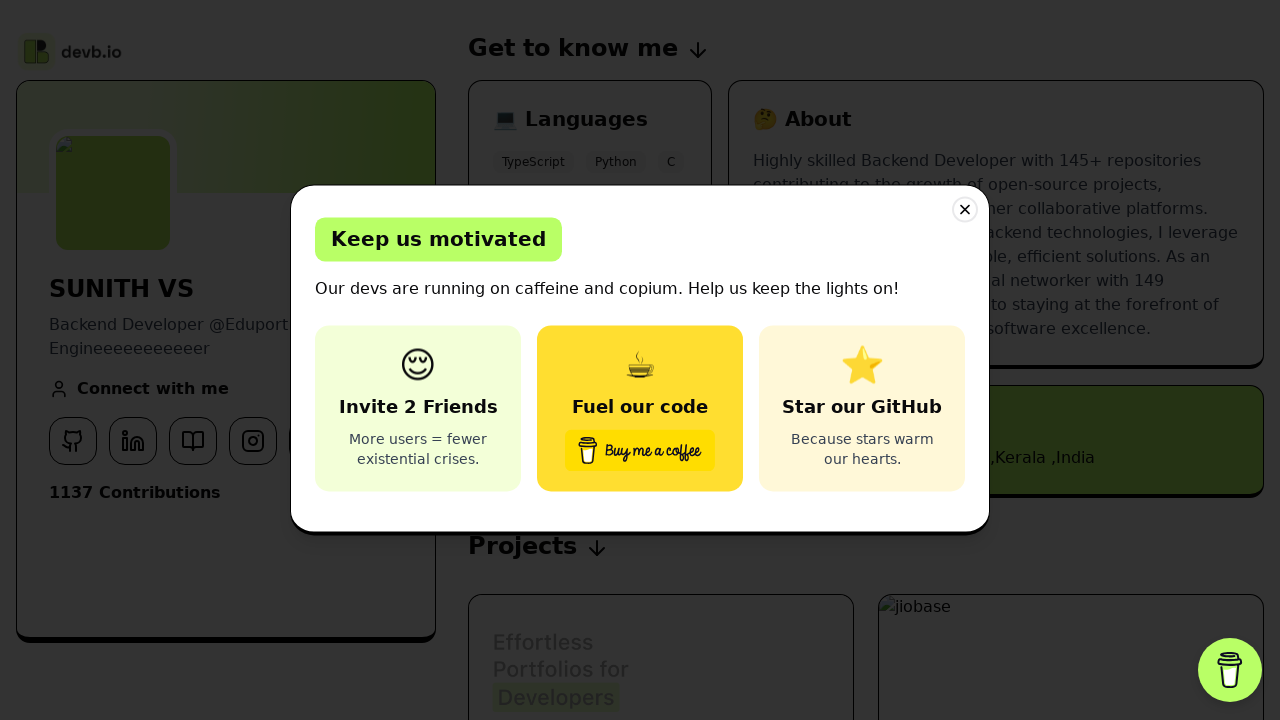

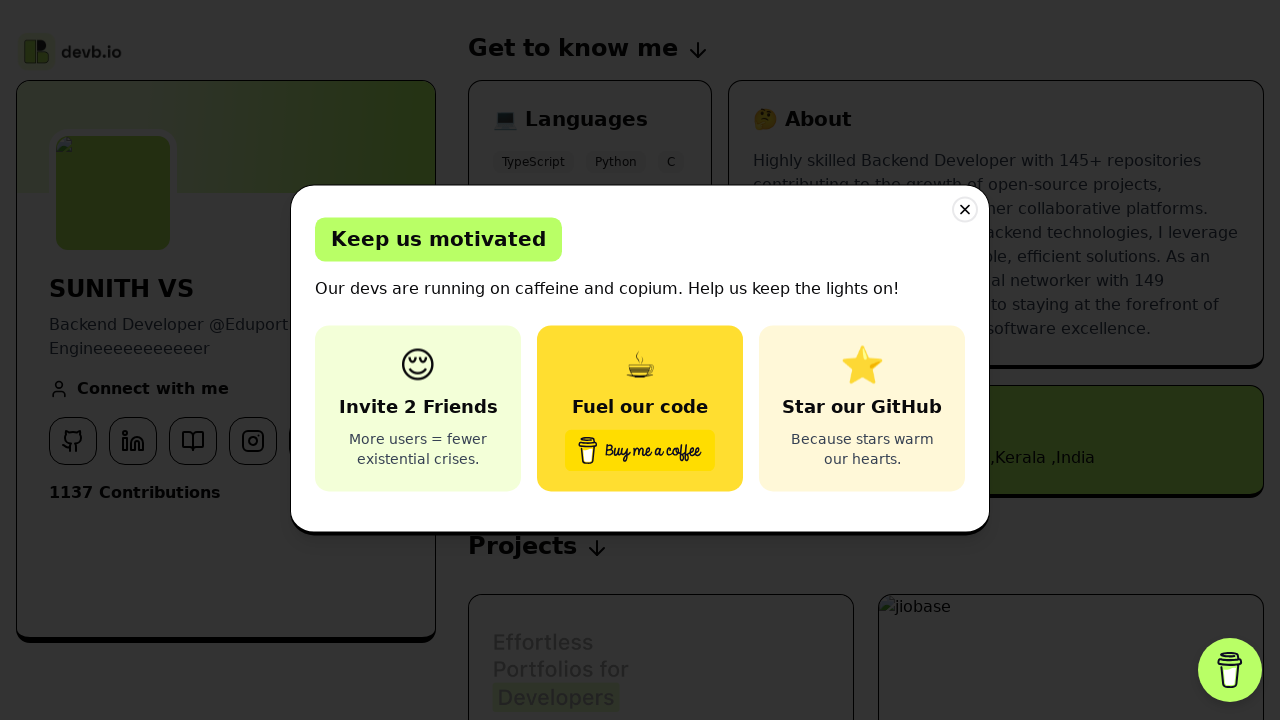